Tests webpage scrolling functionality by scrolling down 500 pixels on a practice automation page

Starting URL: https://rahulshettyacademy.com/AutomationPractice/

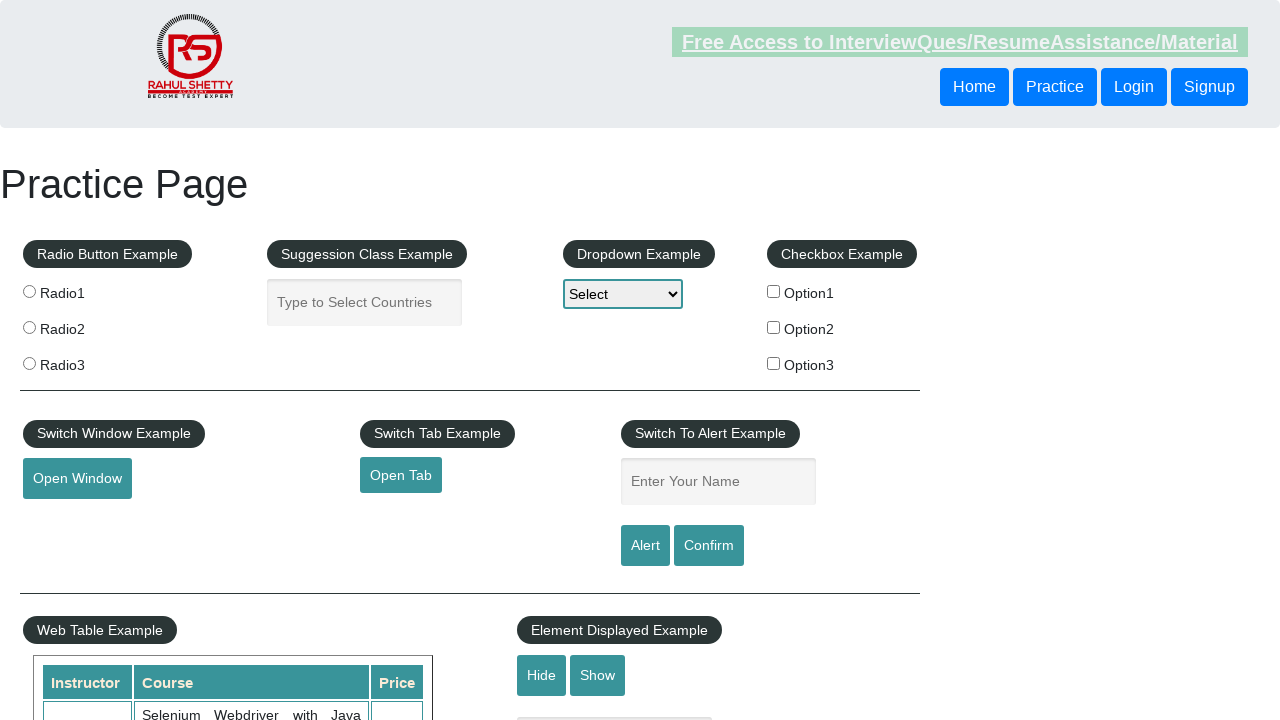

Scrolled down the webpage by 500 pixels using JavaScript
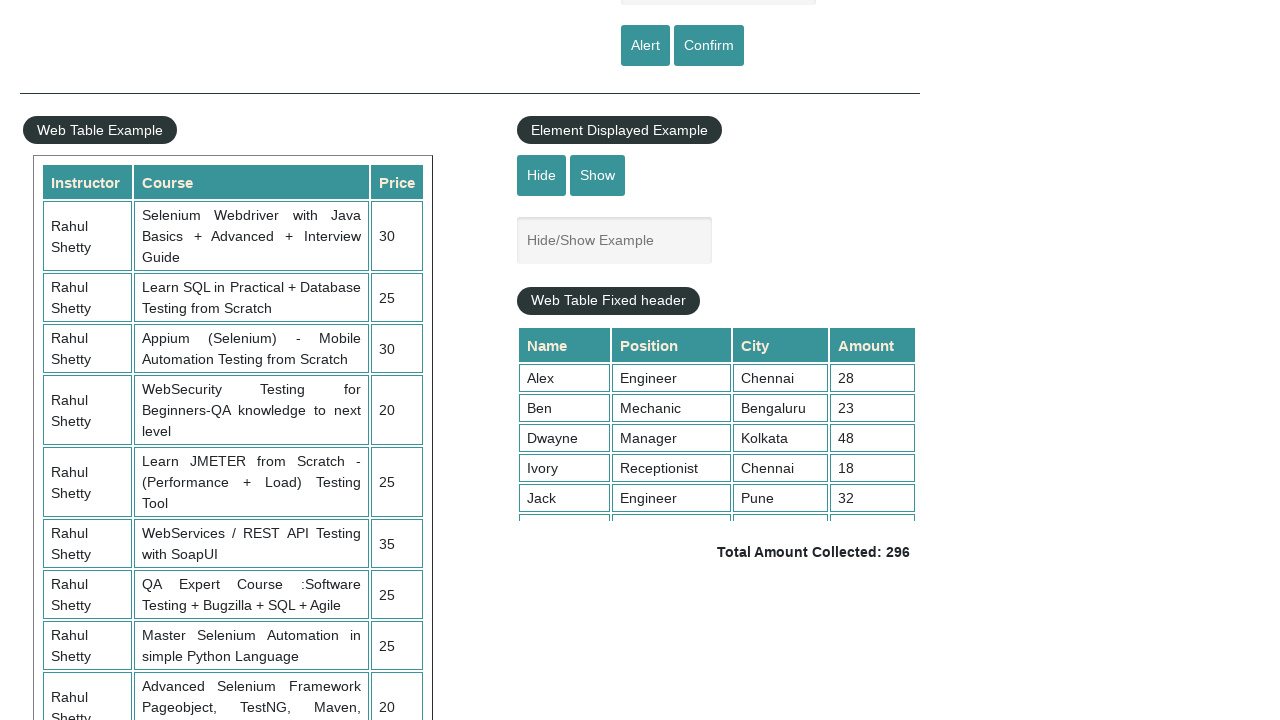

Waited 2 seconds to observe the scroll effect
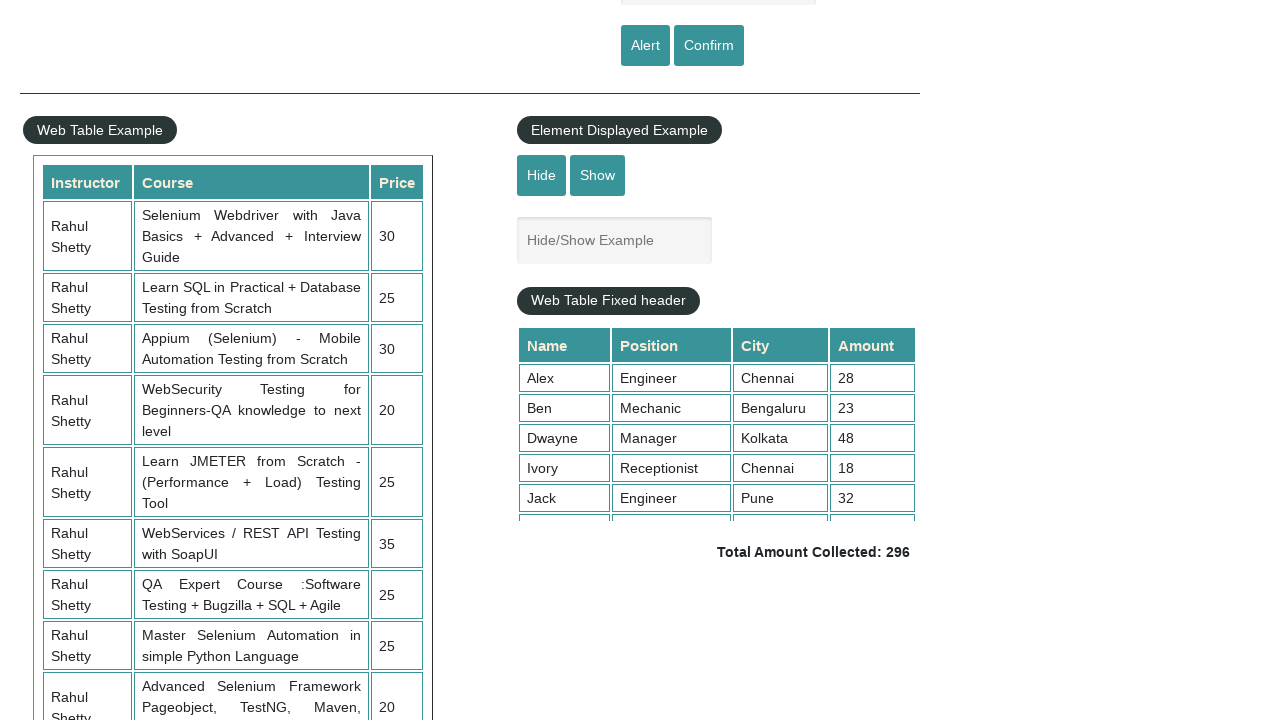

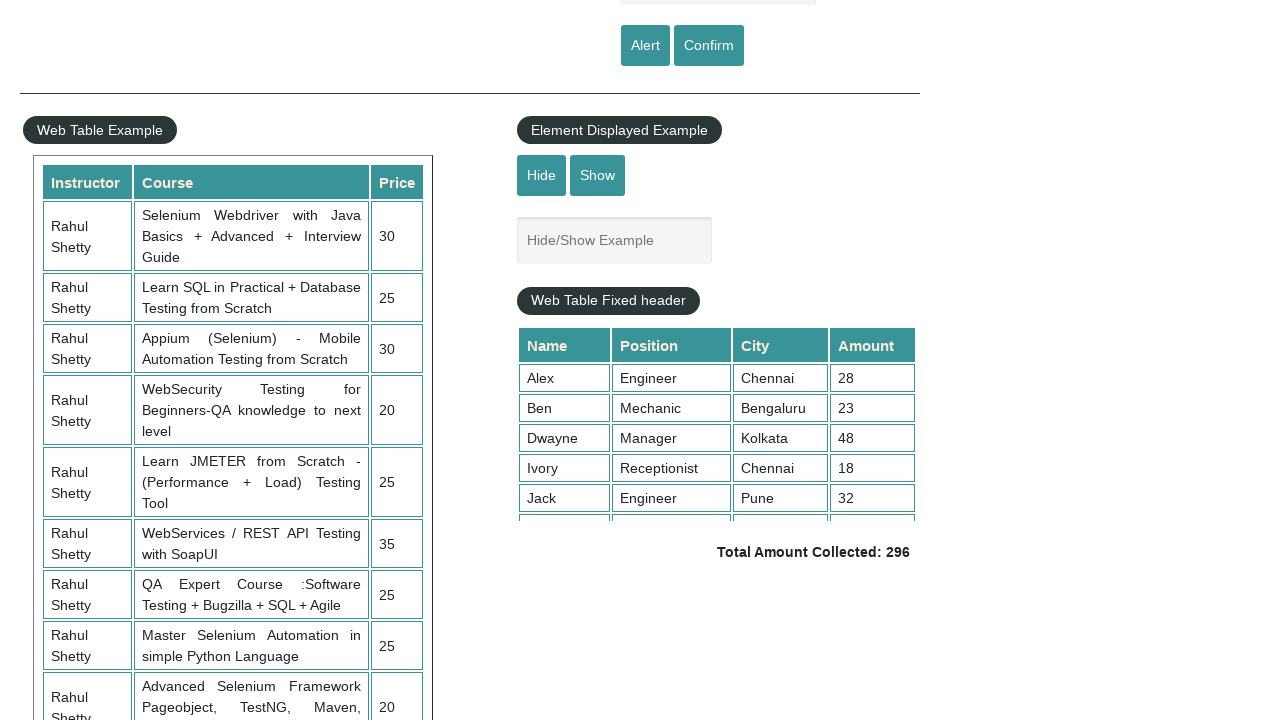